Tests link navigation using calculated text, then fills out a form with personal information (first name, last name, city, country) and submits it.

Starting URL: http://suninjuly.github.io/find_link_text

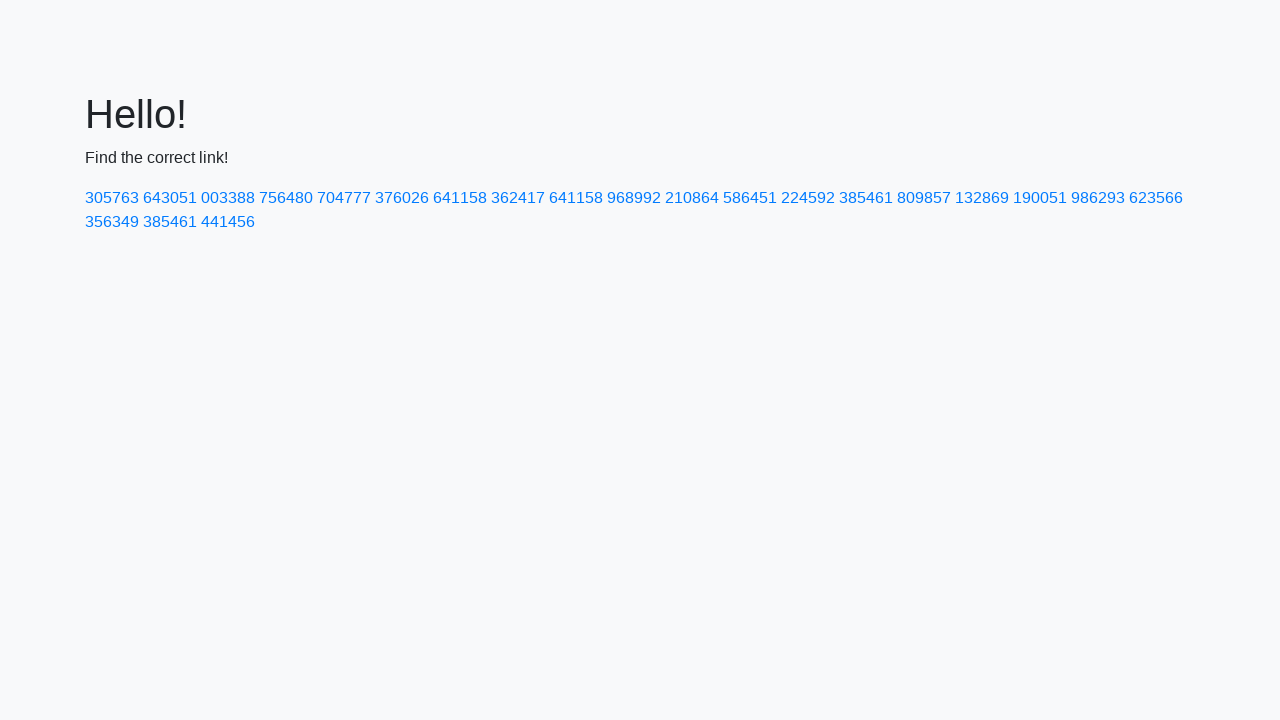

Clicked link with calculated text '224592' at (808, 198) on a:text-is('224592')
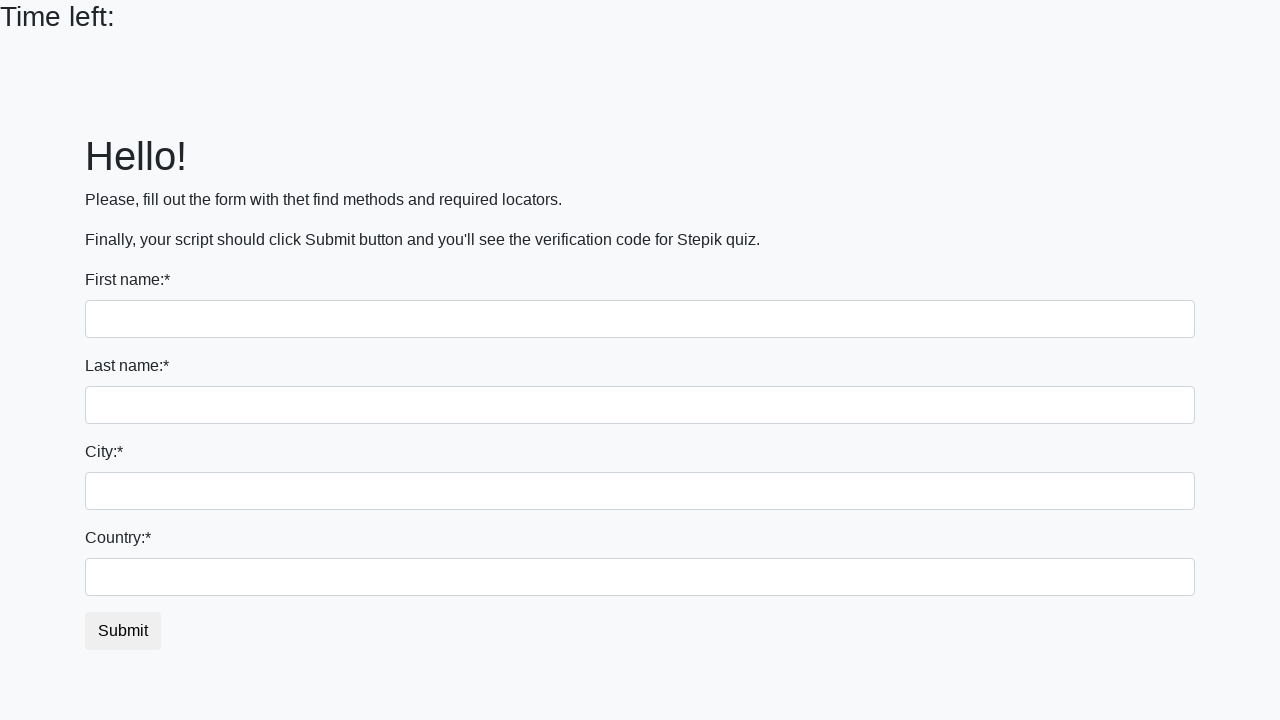

Filled first name field with 'Ivan' on input:first-of-type
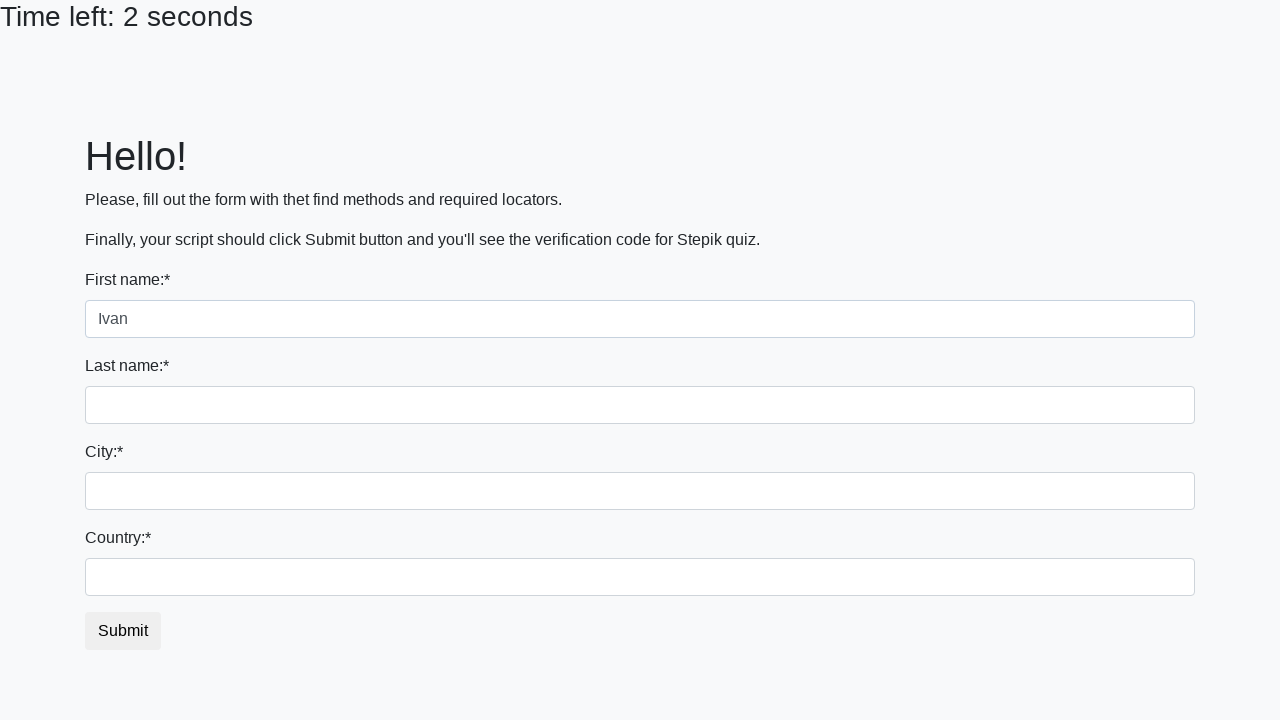

Filled last name field with 'Petrov' on input[name='last_name']
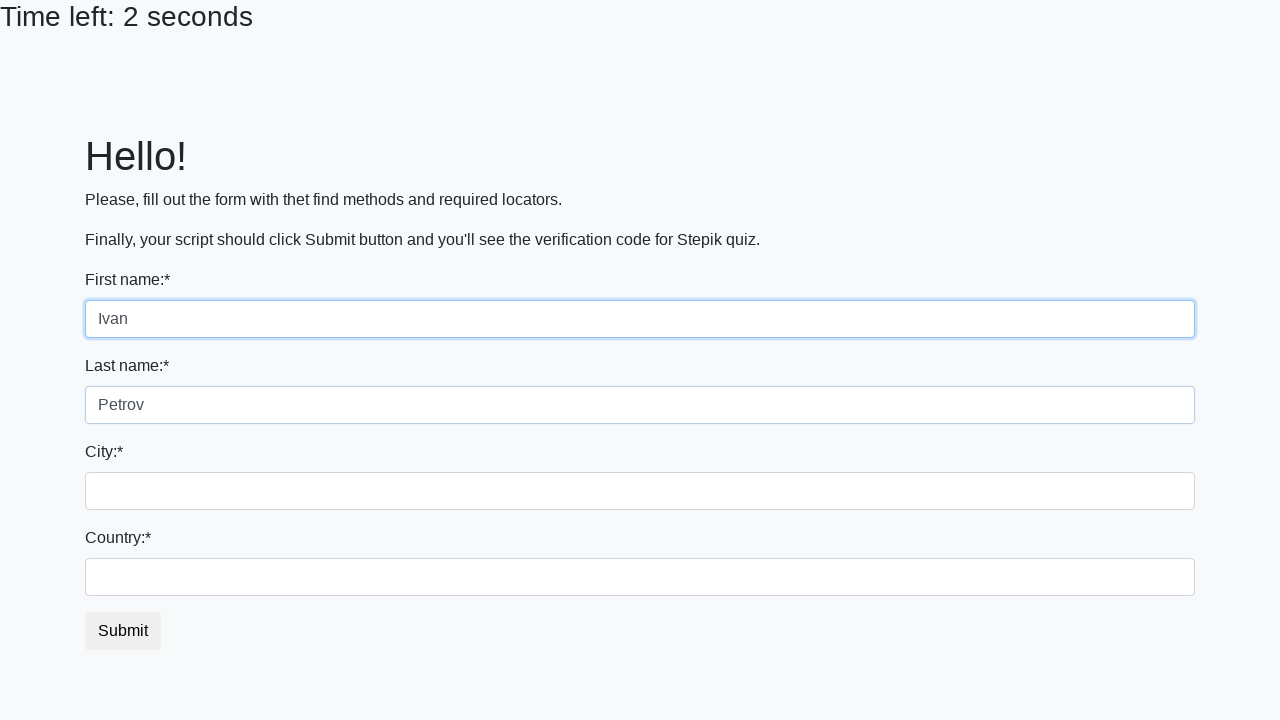

Filled city field with 'Smolensk' on .form-control.city
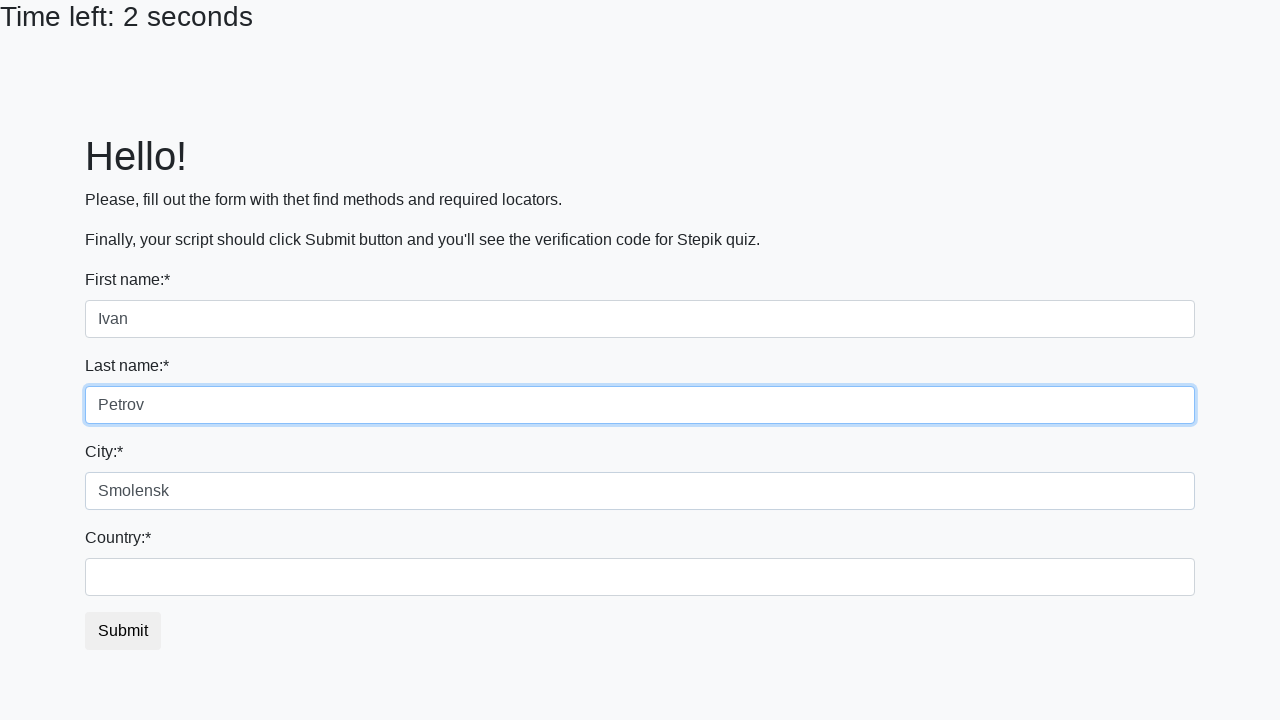

Filled country field with 'Russia' on #country
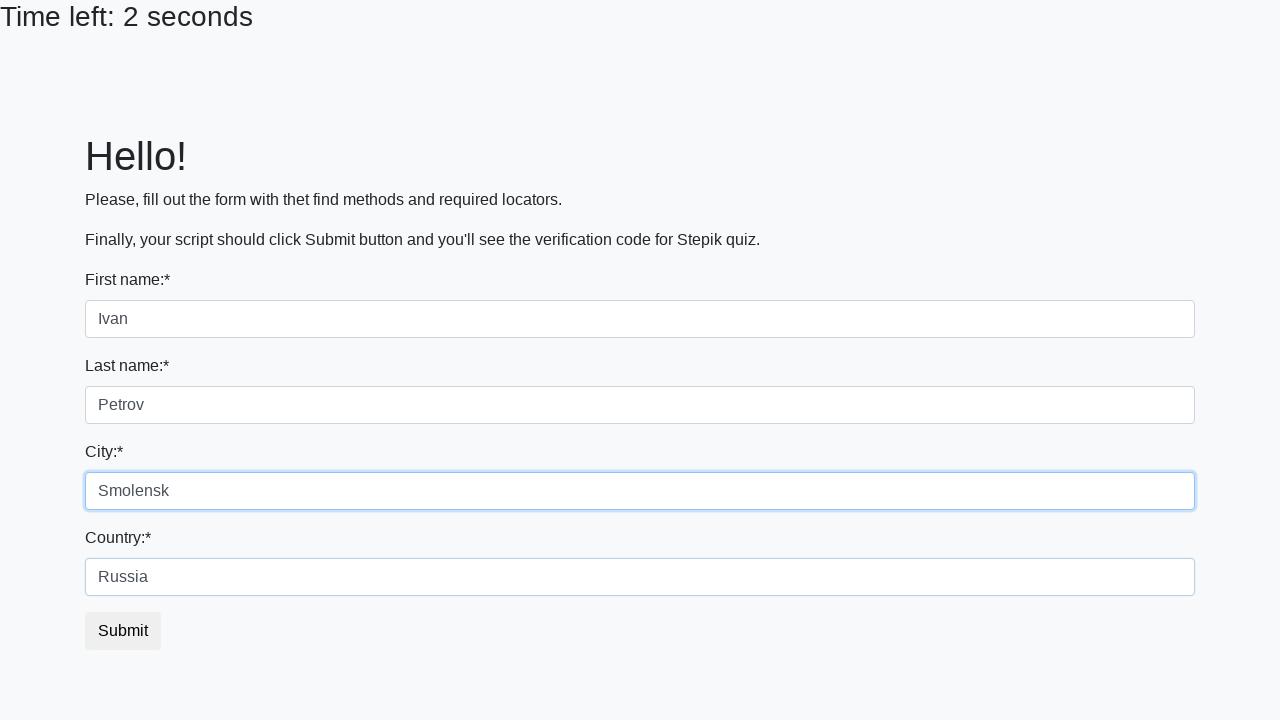

Clicked submit button to submit form at (123, 631) on button.btn
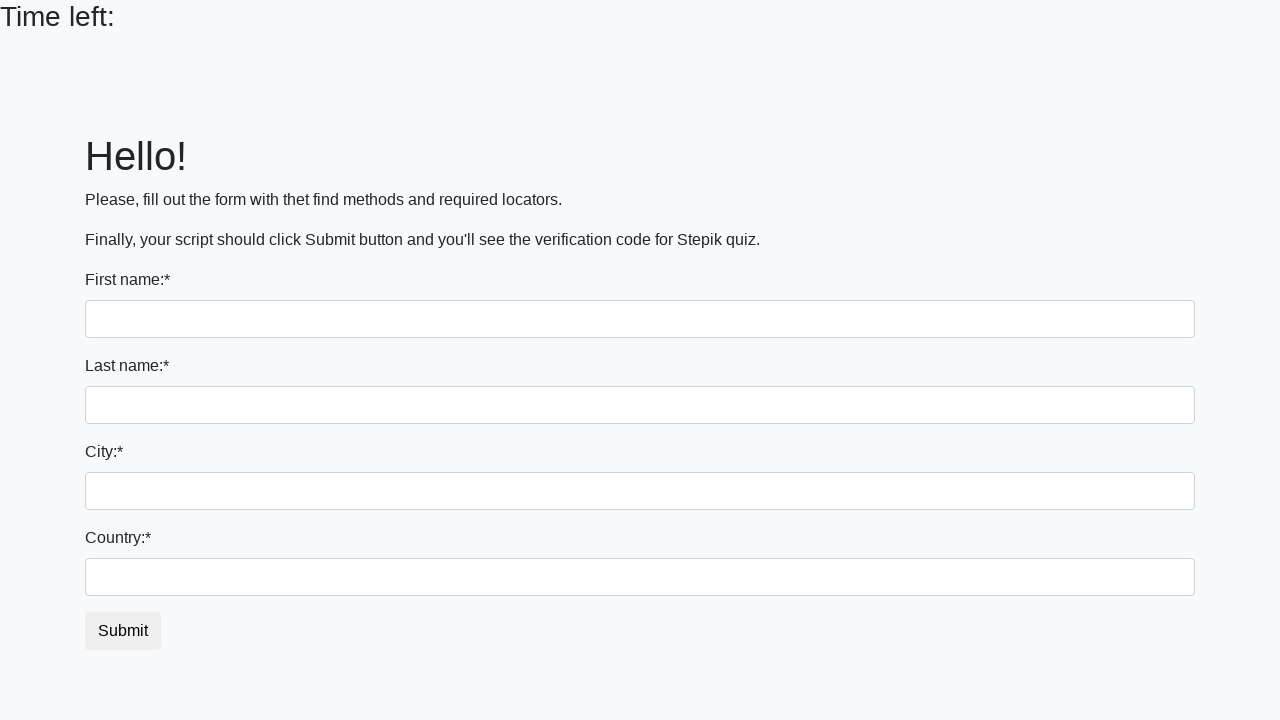

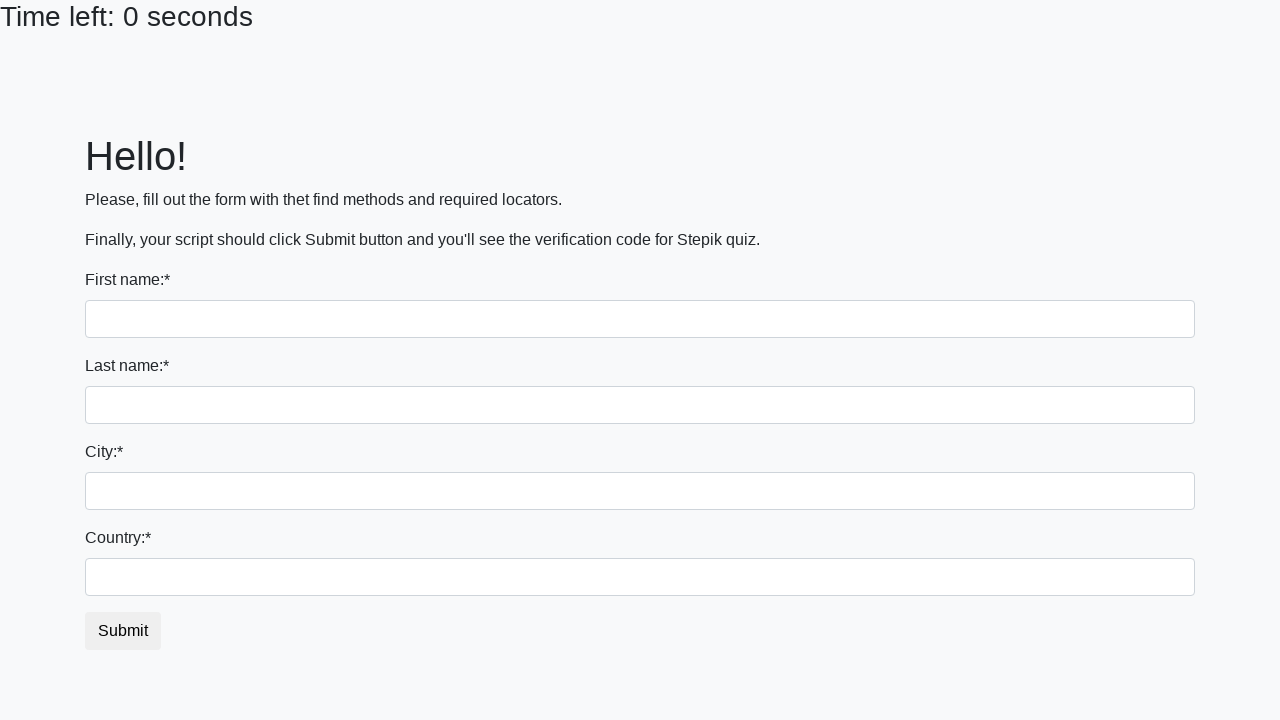